Tests adding a product to shopping cart by finding a product containing "Cucumber" in its name and clicking the ADD TO CART button

Starting URL: https://rahulshettyacademy.com/seleniumPractise/#/

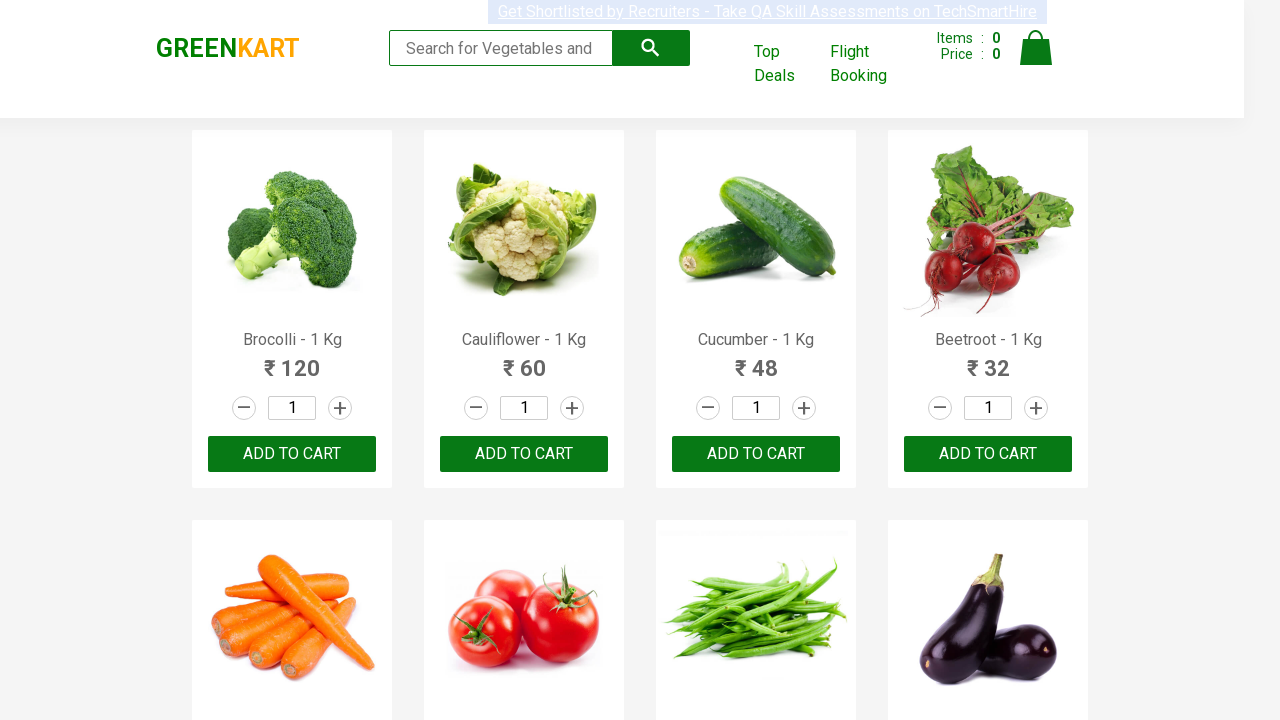

Waited for product elements to load
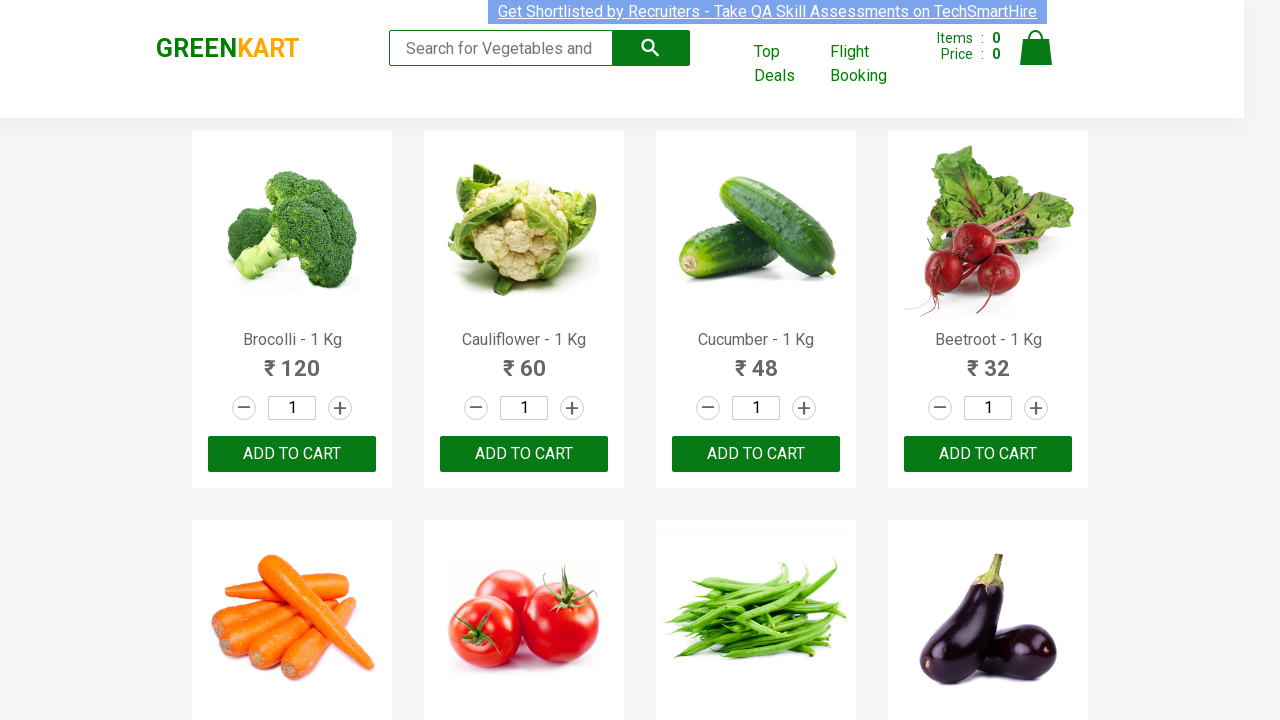

Retrieved all product elements from the page
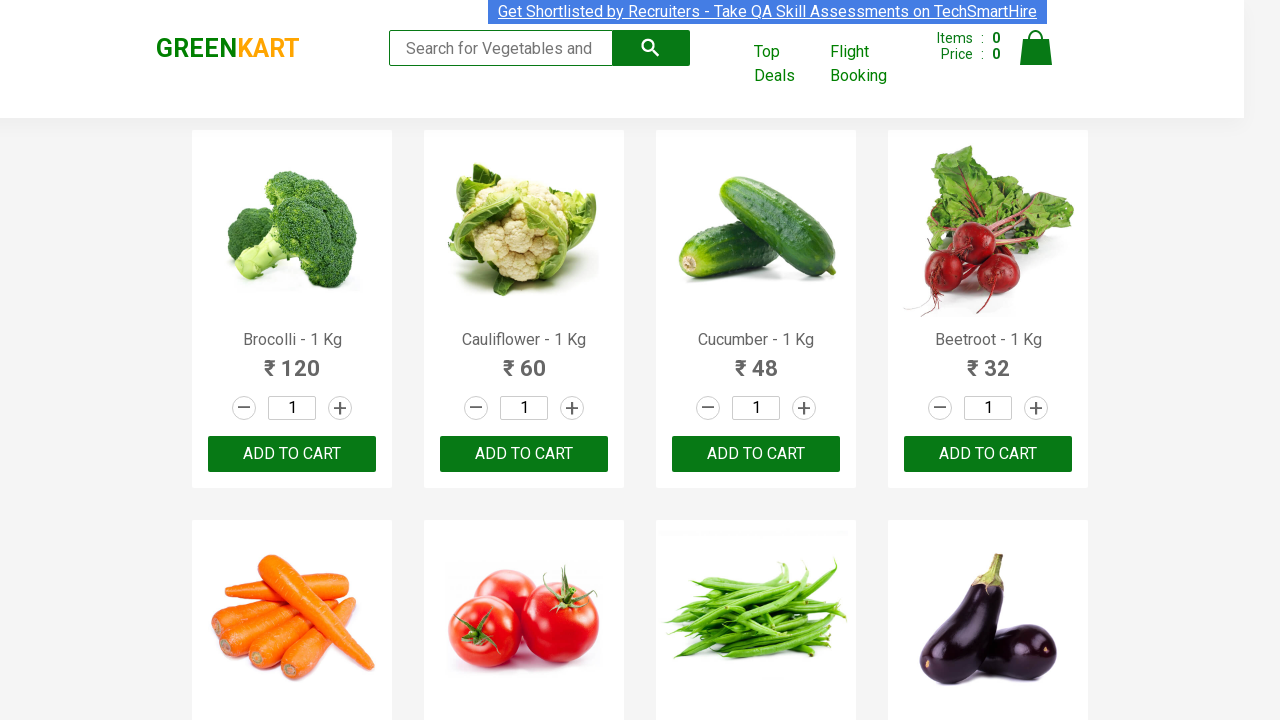

Retrieved text from product 1: Brocolli - 1 Kg

120

–
+
ADD TO CART
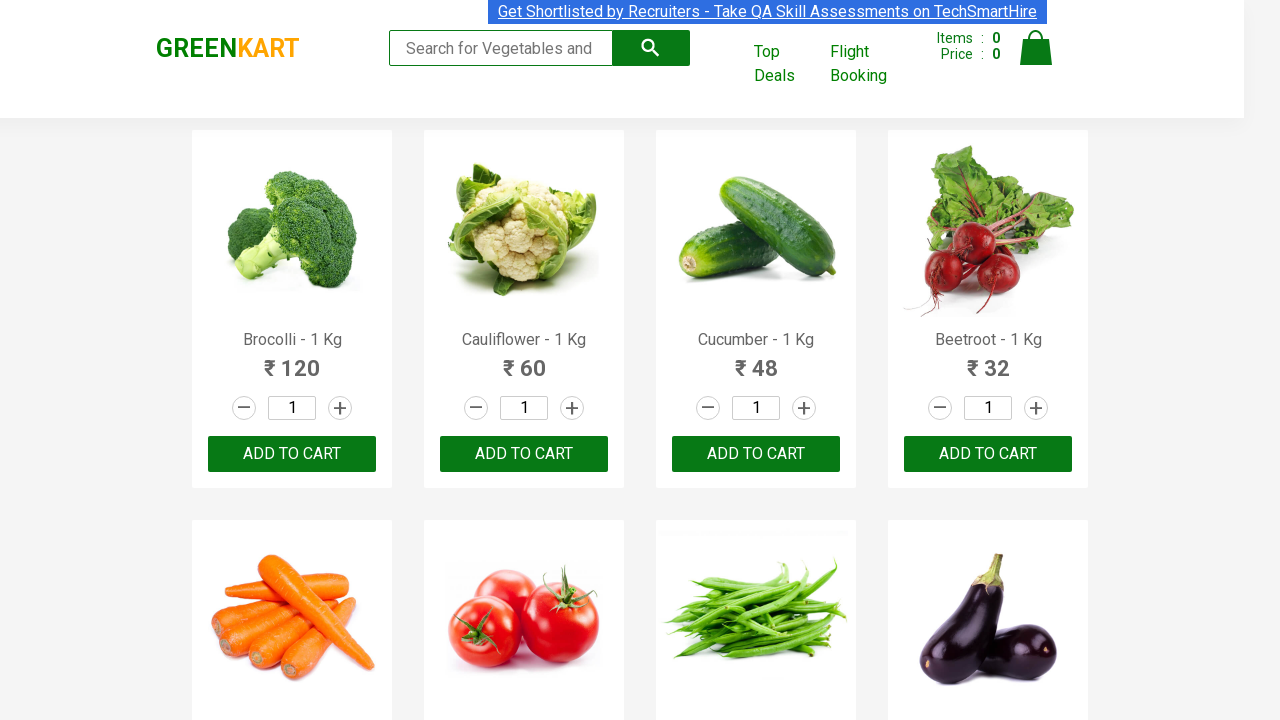

Retrieved text from product 2: Cauliflower - 1 Kg

60

–
+
ADD TO CART
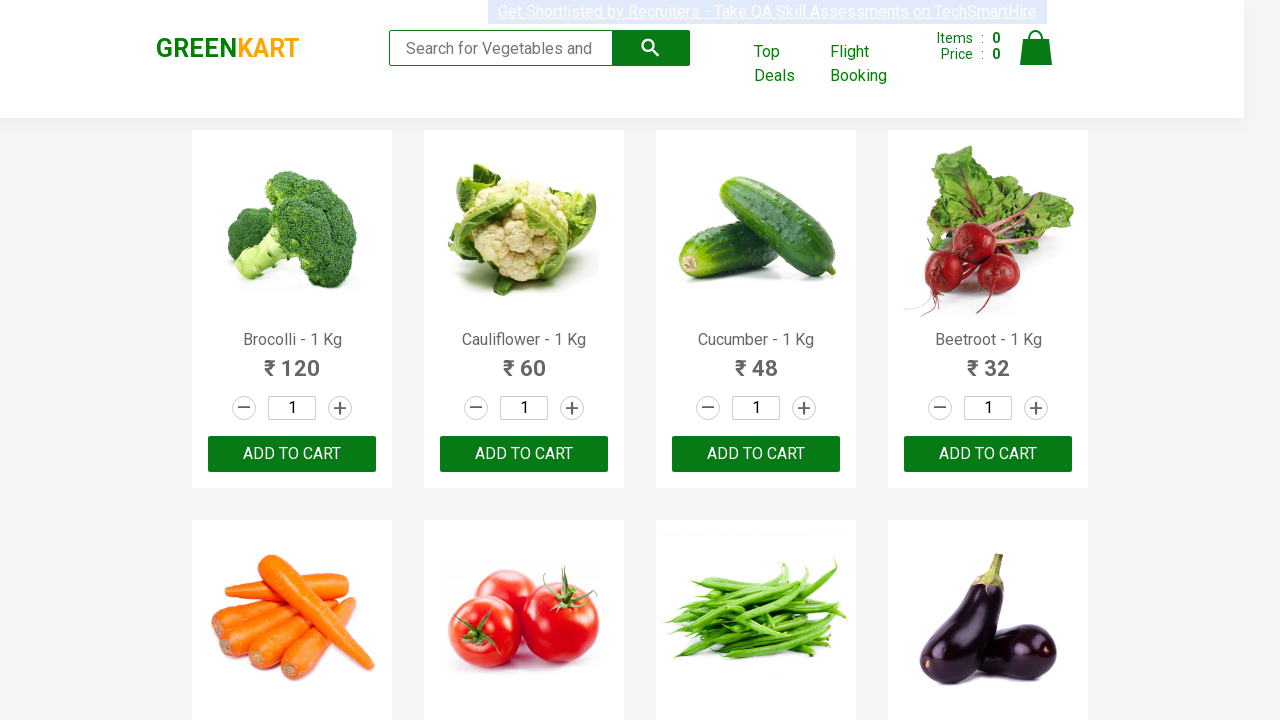

Retrieved text from product 3: Cucumber - 1 Kg

48

–
+
ADD TO CART
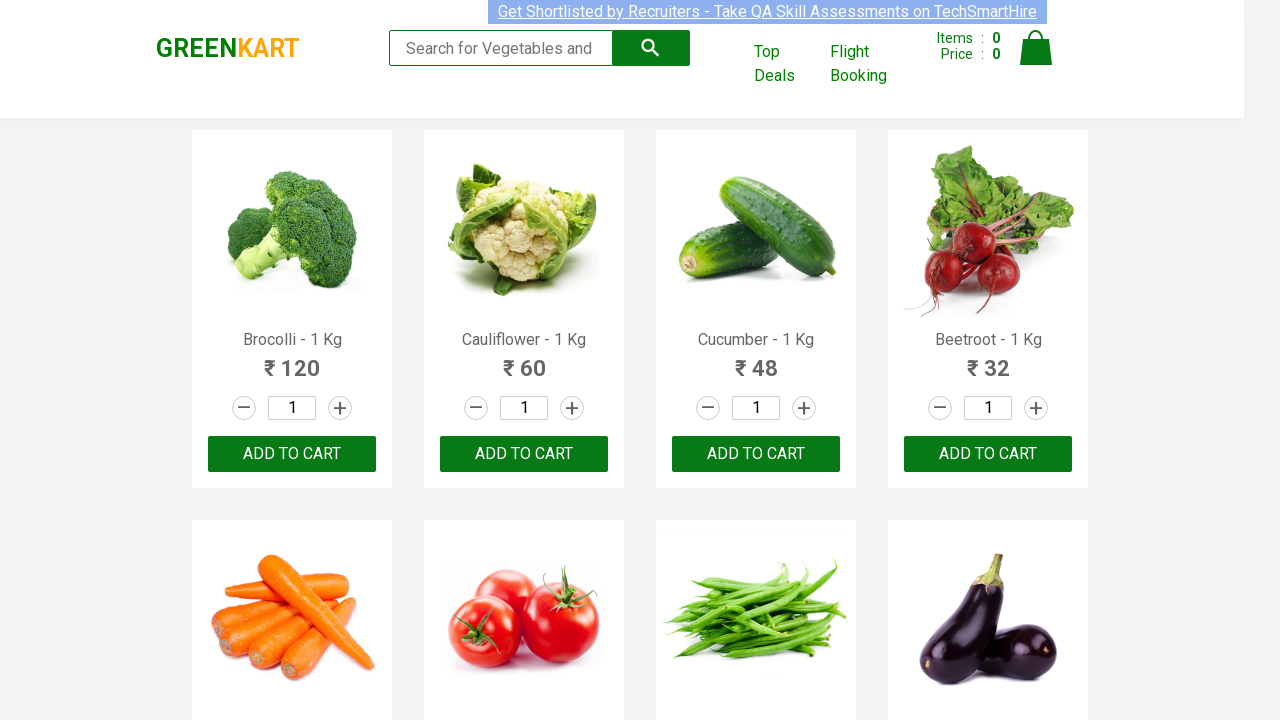

Found product containing 'Cucumbe': Cucumber - 1 Kg

48

–
+
ADD TO CART
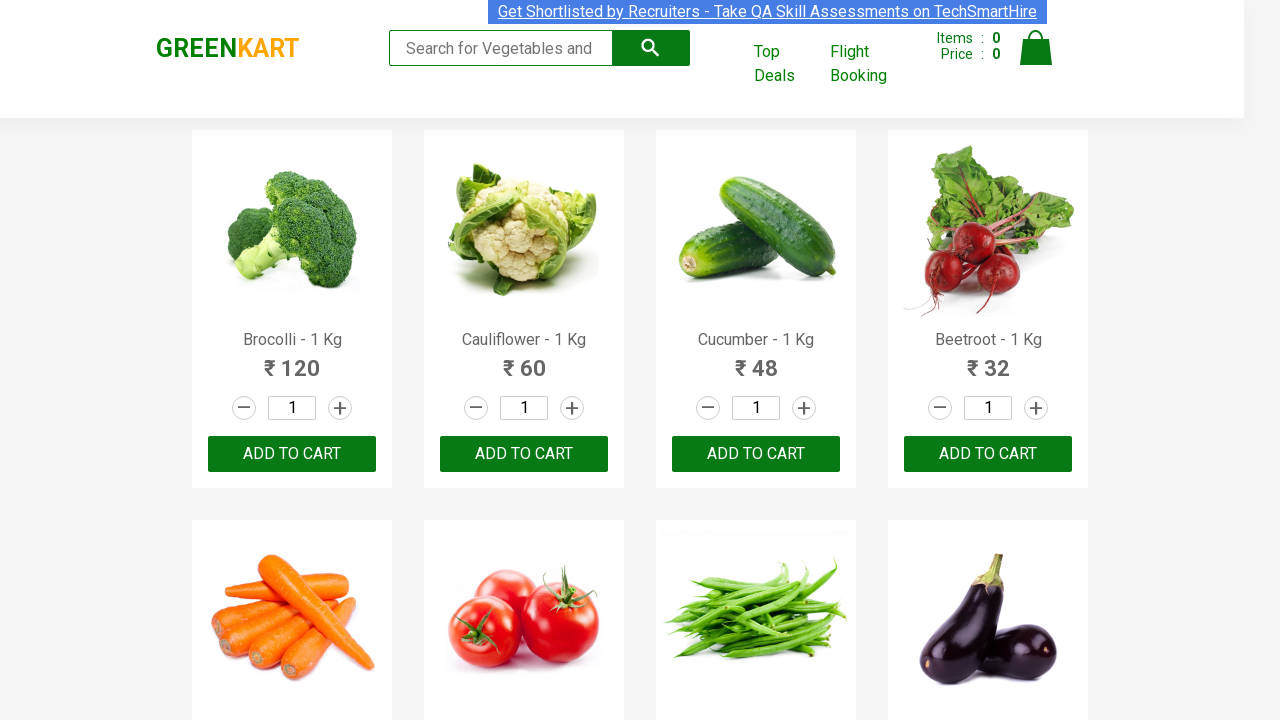

Clicked ADD TO CART button for Cucumber product at (756, 454) on button:text('ADD TO CART') >> nth=2
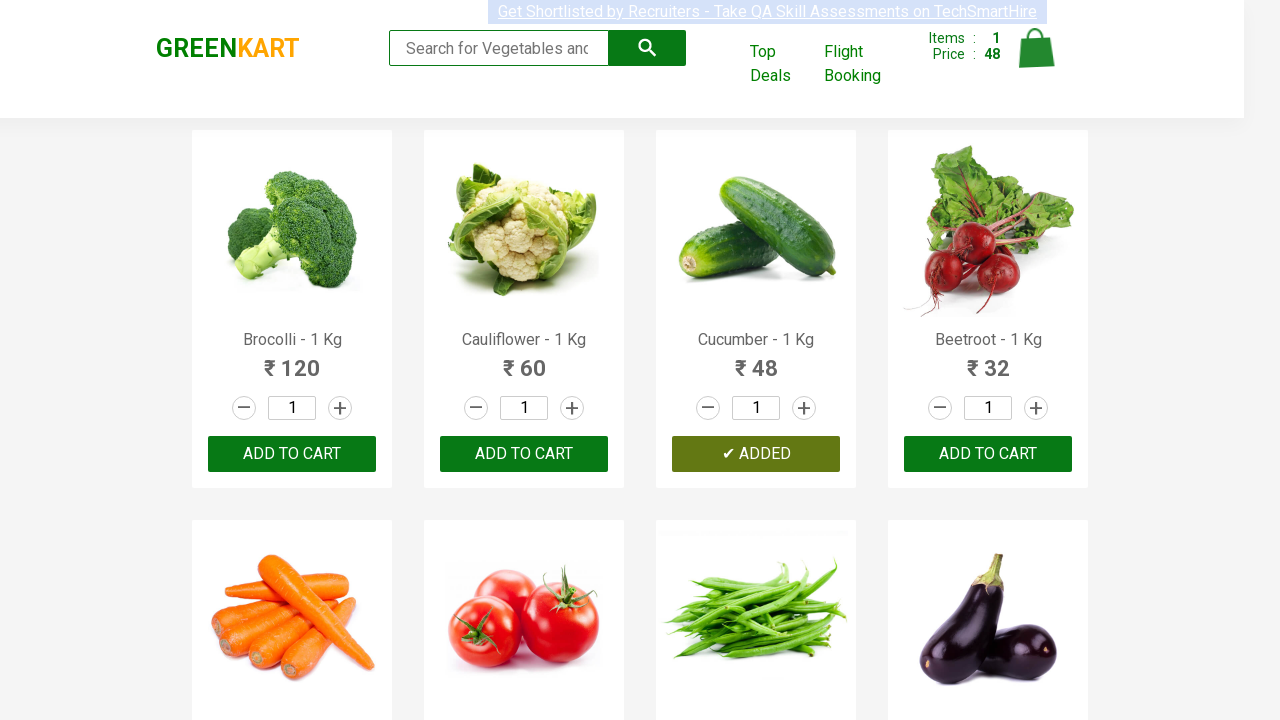

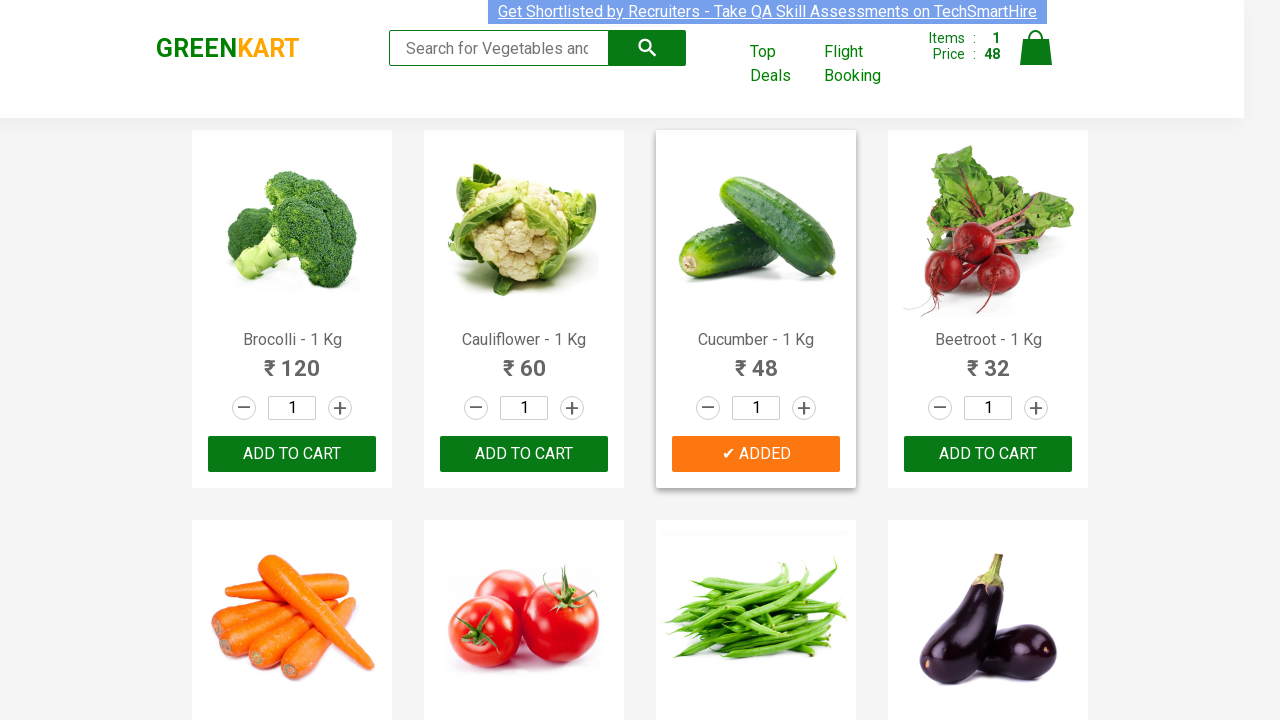